Tests calendar date picker functionality by clicking on two different date picker inputs and selecting a day from each calendar

Starting URL: https://www.hyrtutorials.com/p/calendar-practice.html

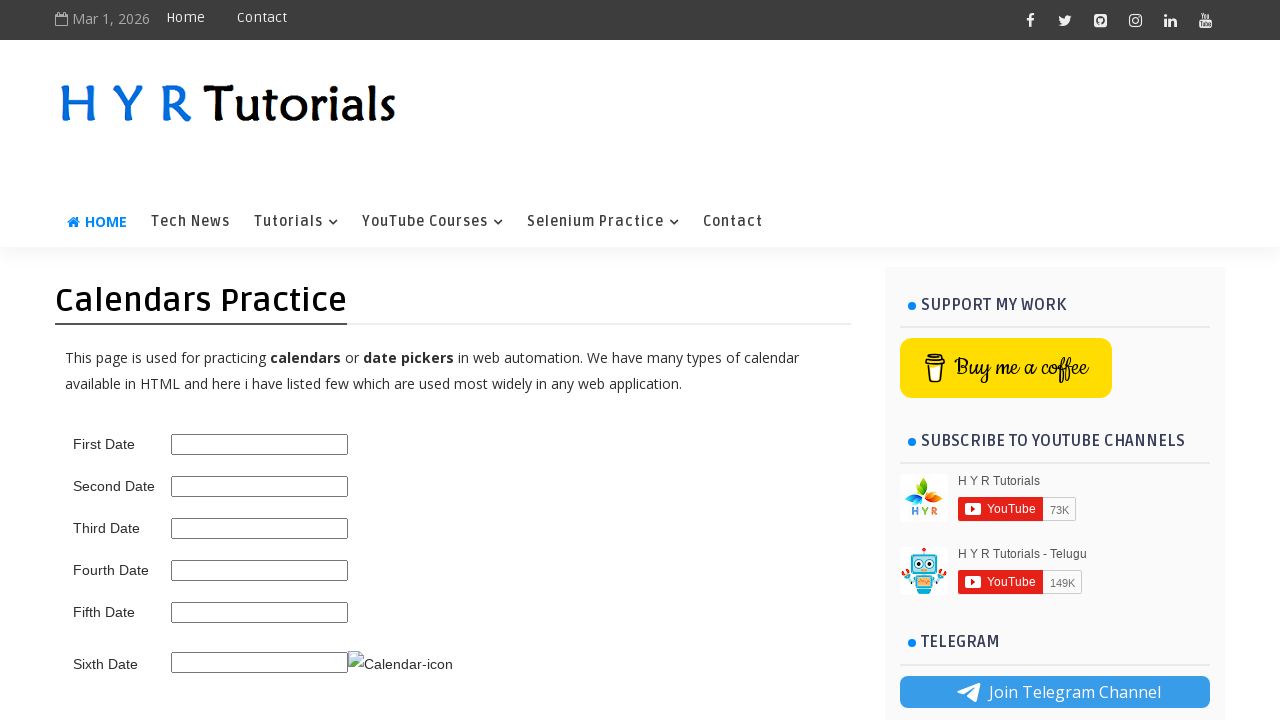

Clicked on first date picker input at (260, 444) on #first_date_picker
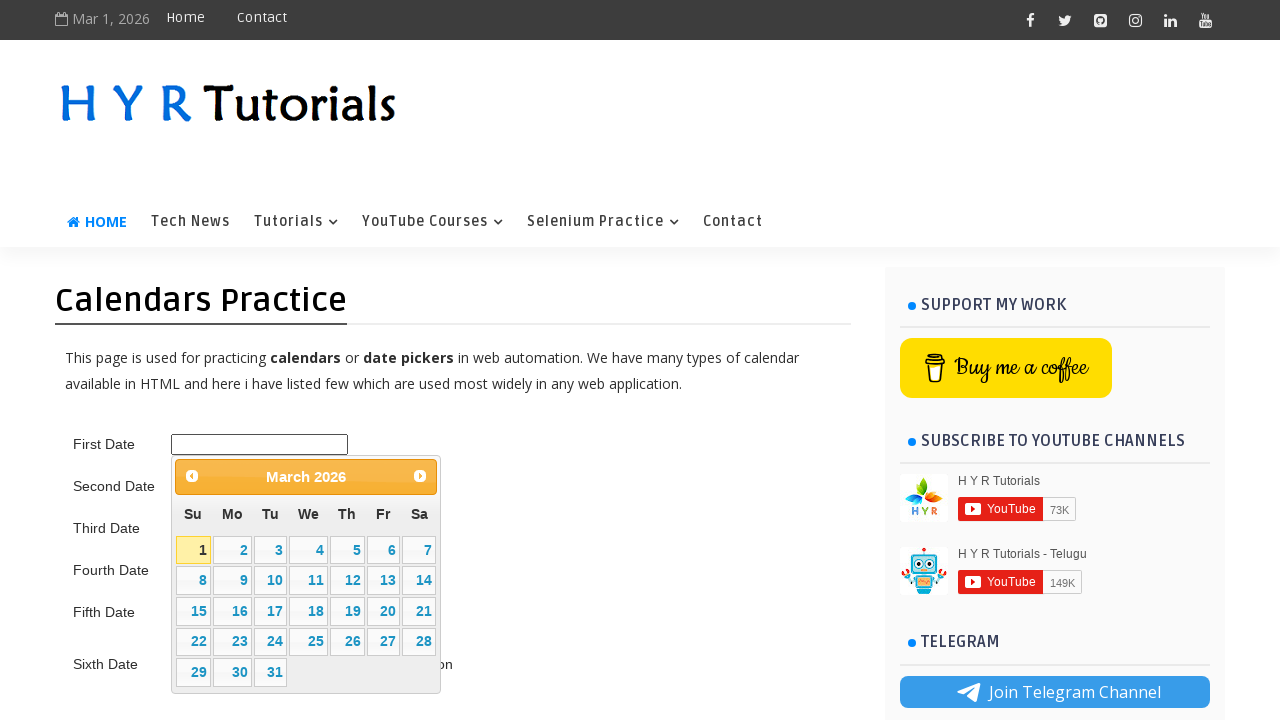

Calendar appeared after clicking first date picker
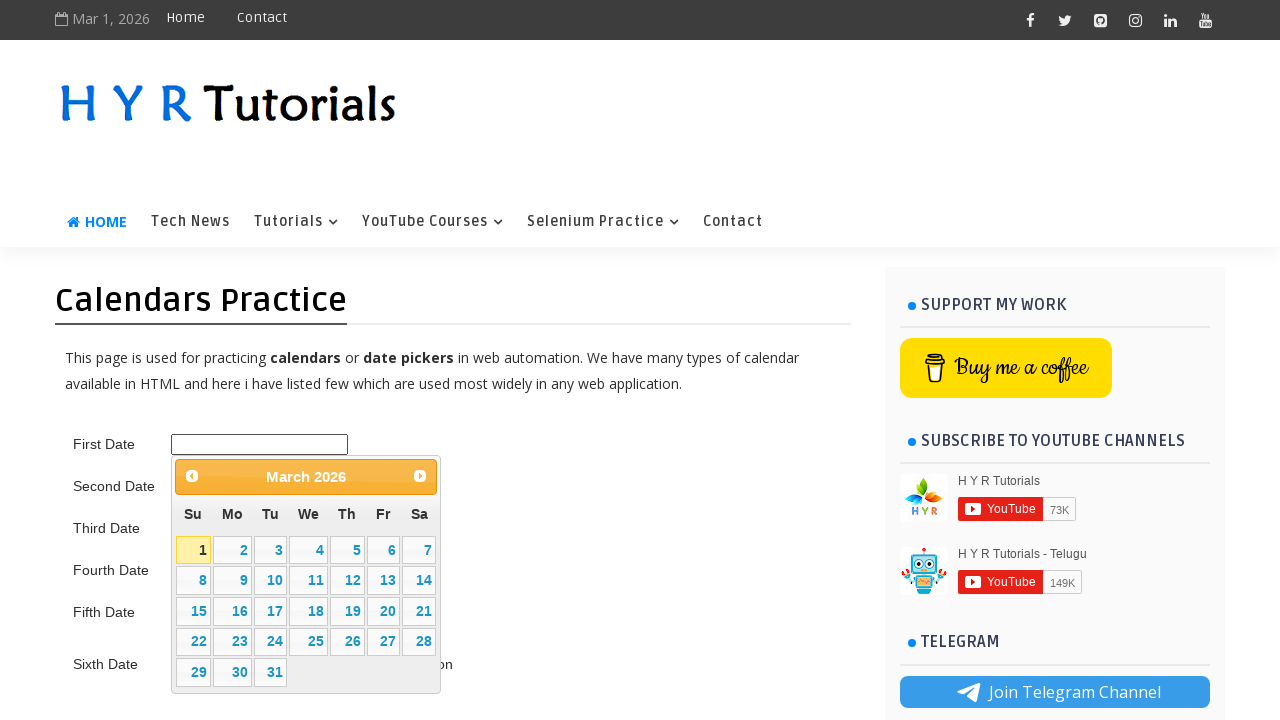

Selected day 15 from first calendar at (193, 611) on //table[@class='ui-datepicker-calendar']//a[text()='15']
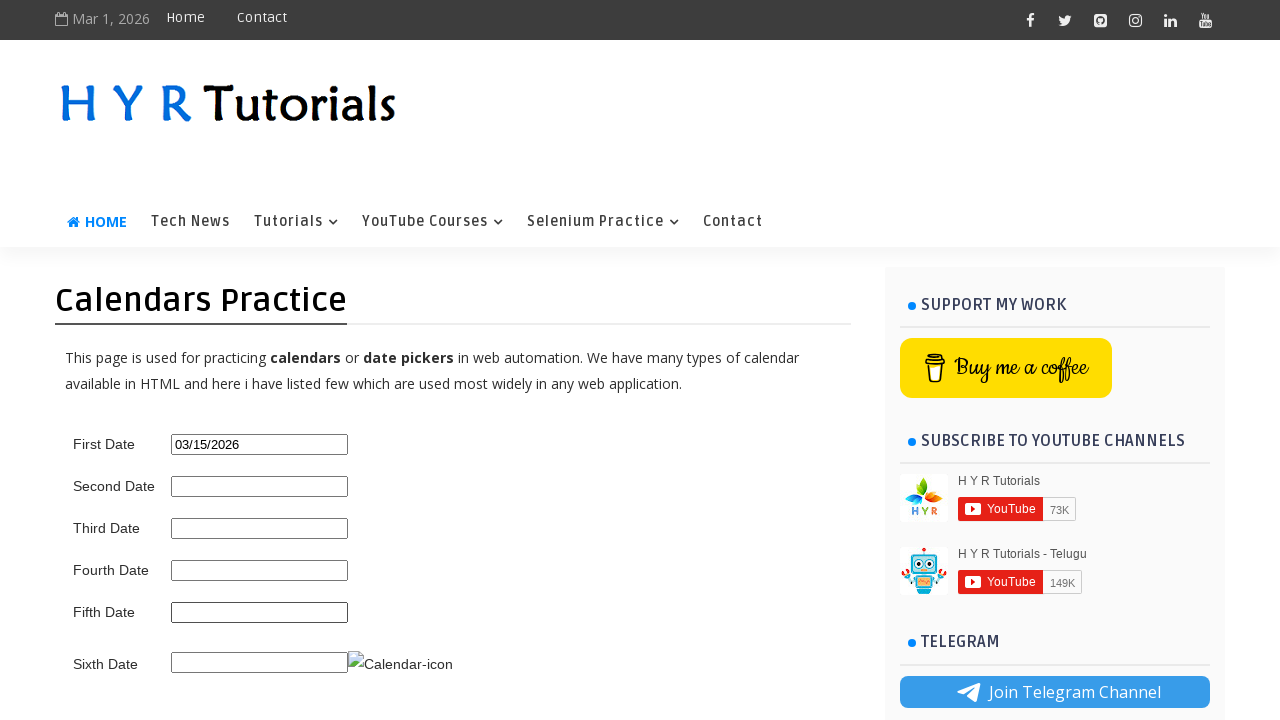

Clicked on second date picker input at (260, 486) on #second_date_picker
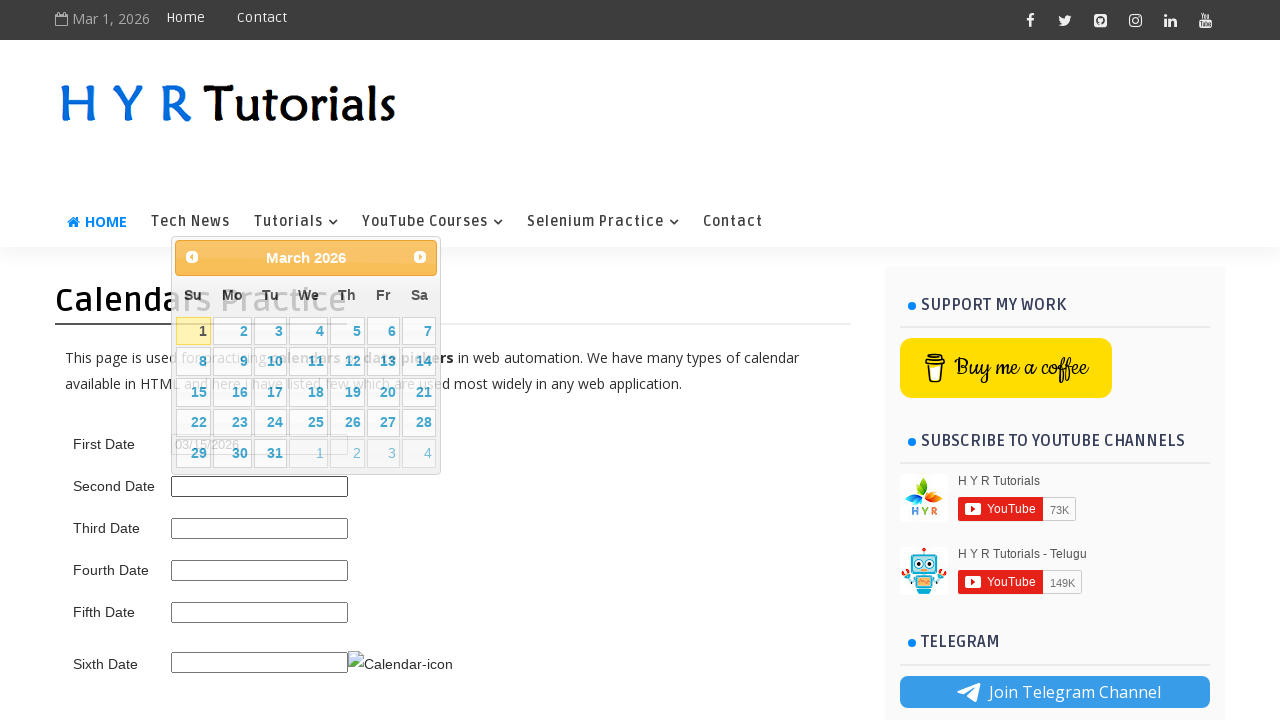

Calendar appeared after clicking second date picker
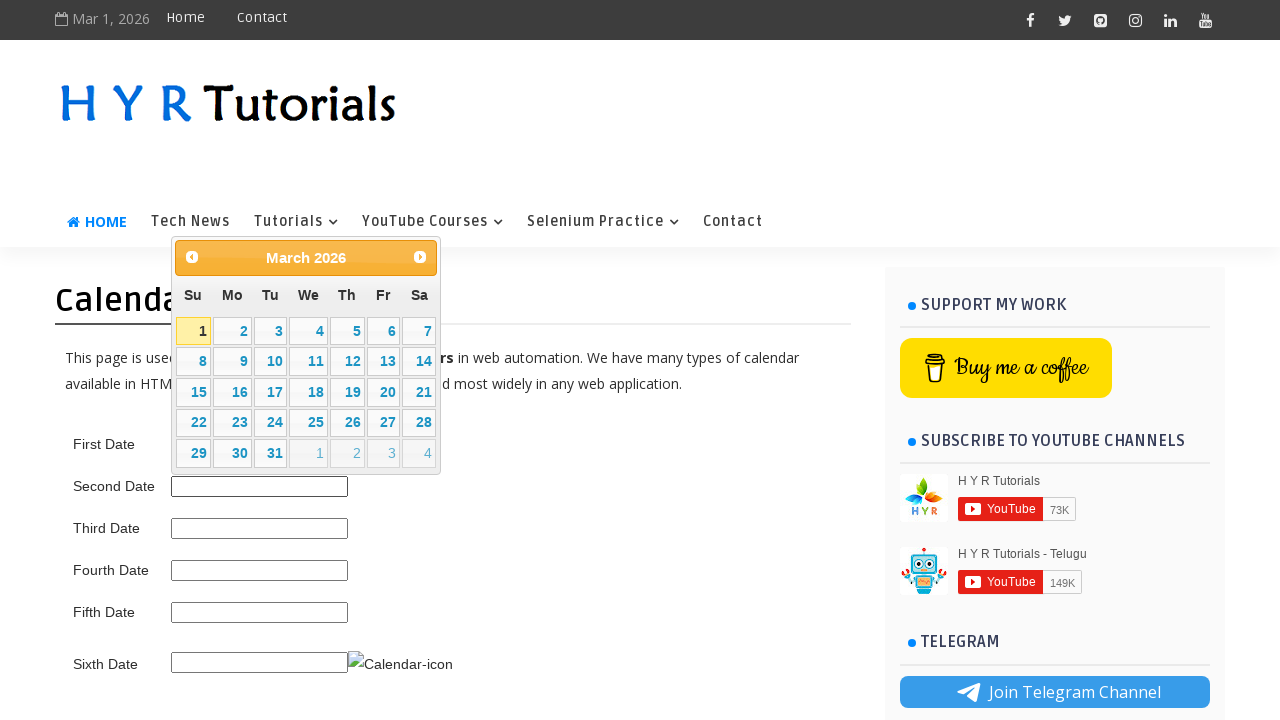

Selected day 15 from second calendar (excluding other month days) at (193, 392) on //table[@class='ui-datepicker-calendar']//td[not(contains(@class,'ui-datepicker-
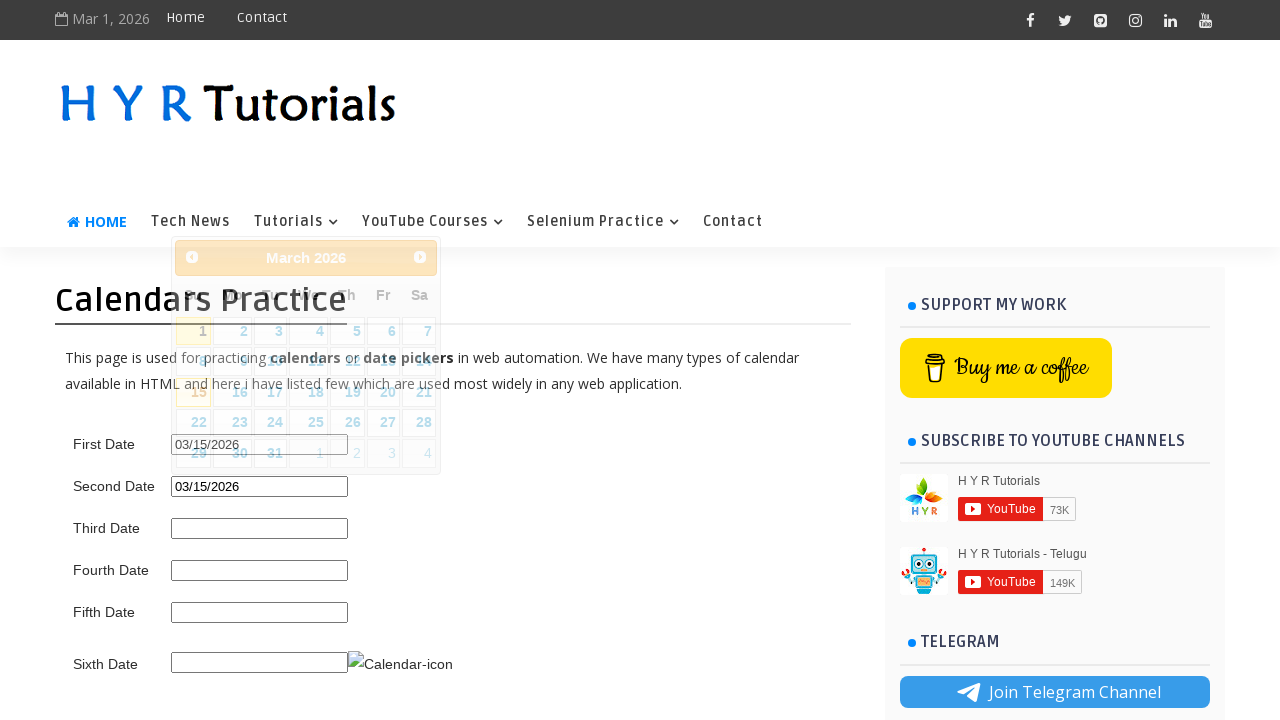

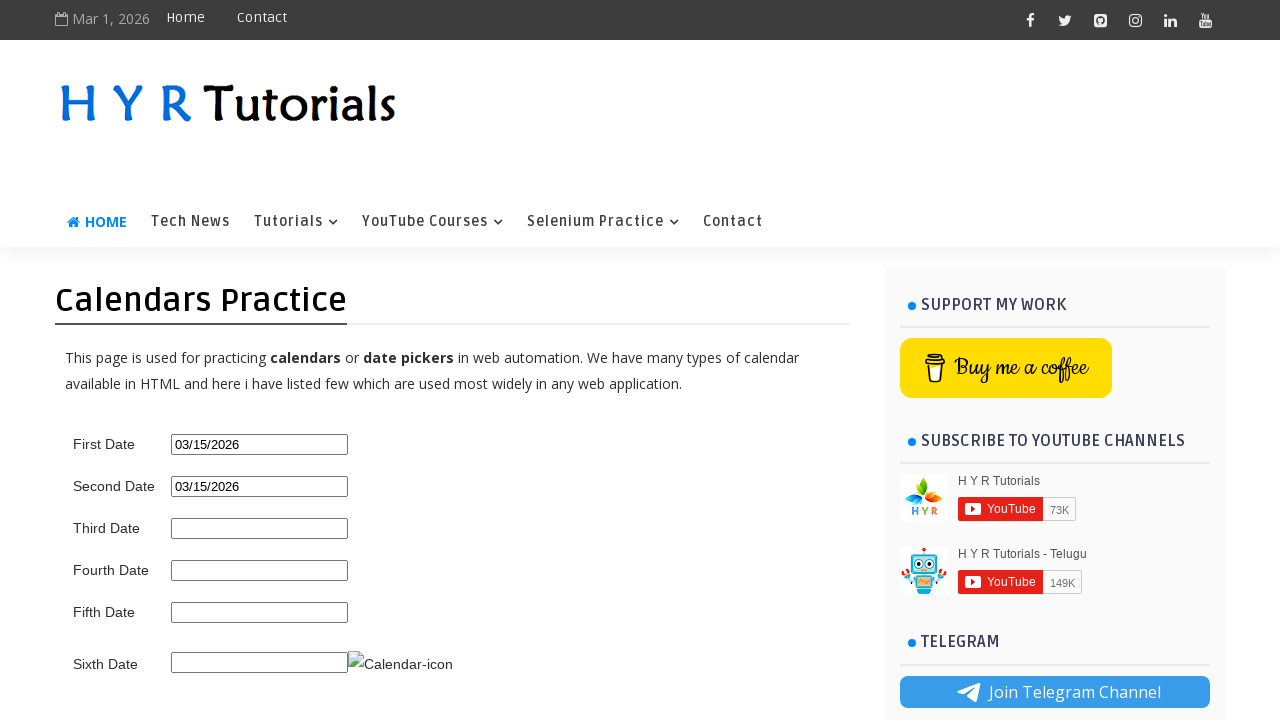